Tests jQuery drag and drop functionality by dragging an element to a drop target and verifying the target text changes to "Dropped!"

Starting URL: http://jqueryui.com/droppable/#default

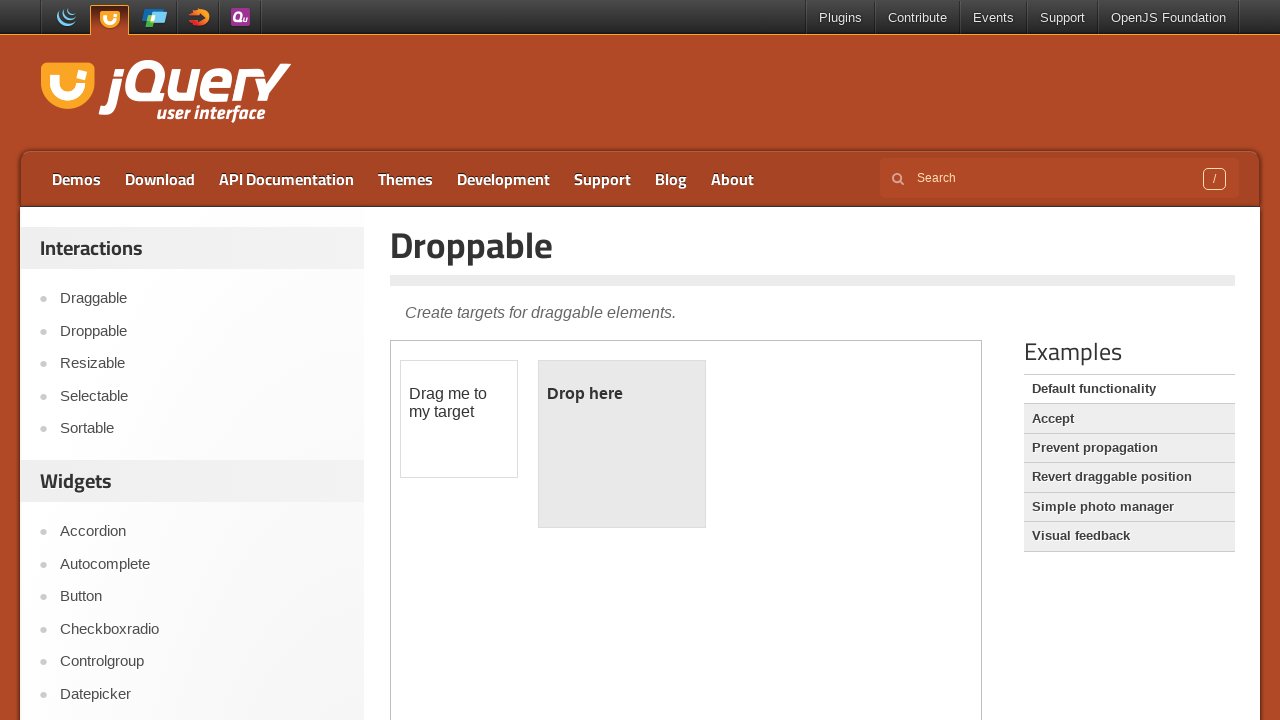

Waited for draggable element to be ready in demo iframe
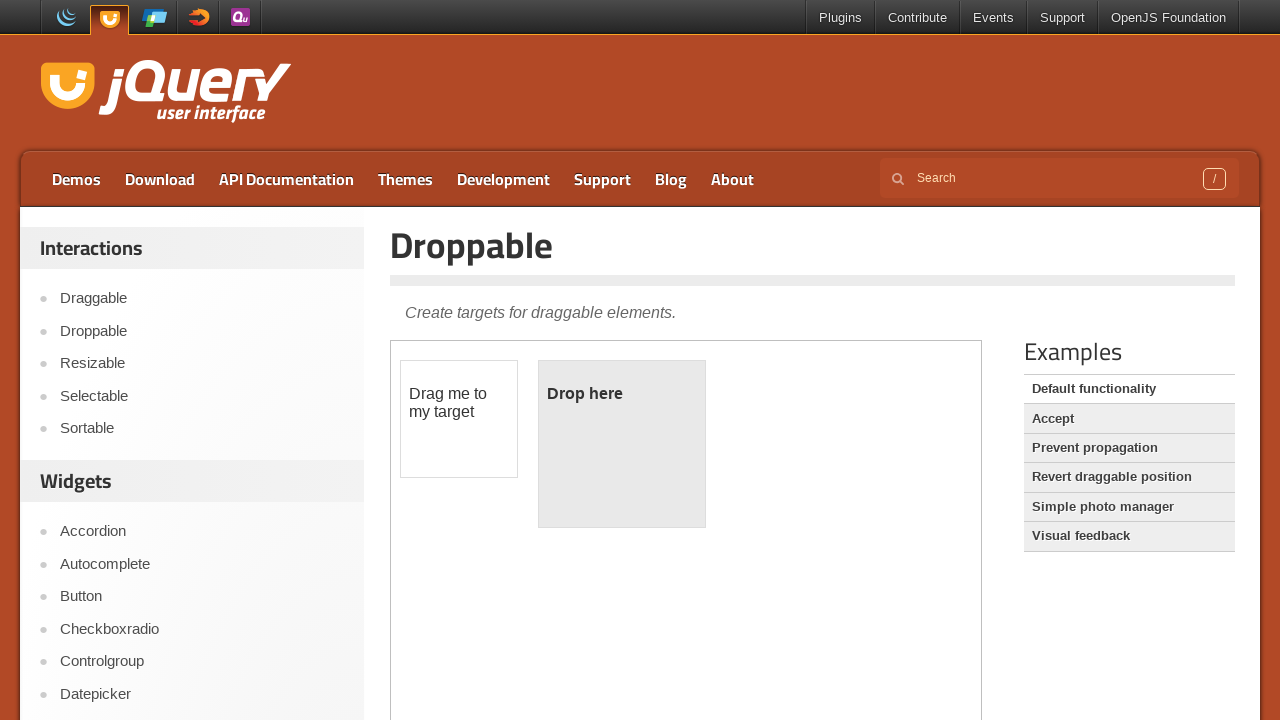

Located draggable element in demo iframe
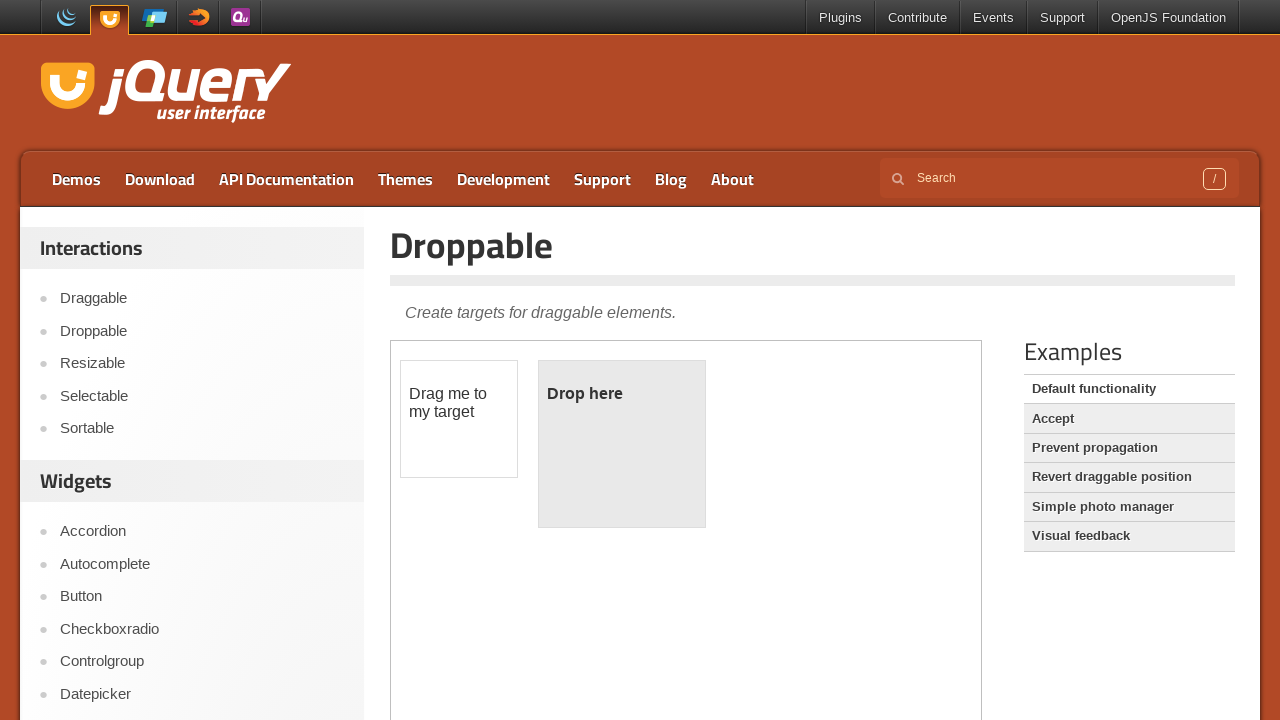

Located droppable element in demo iframe
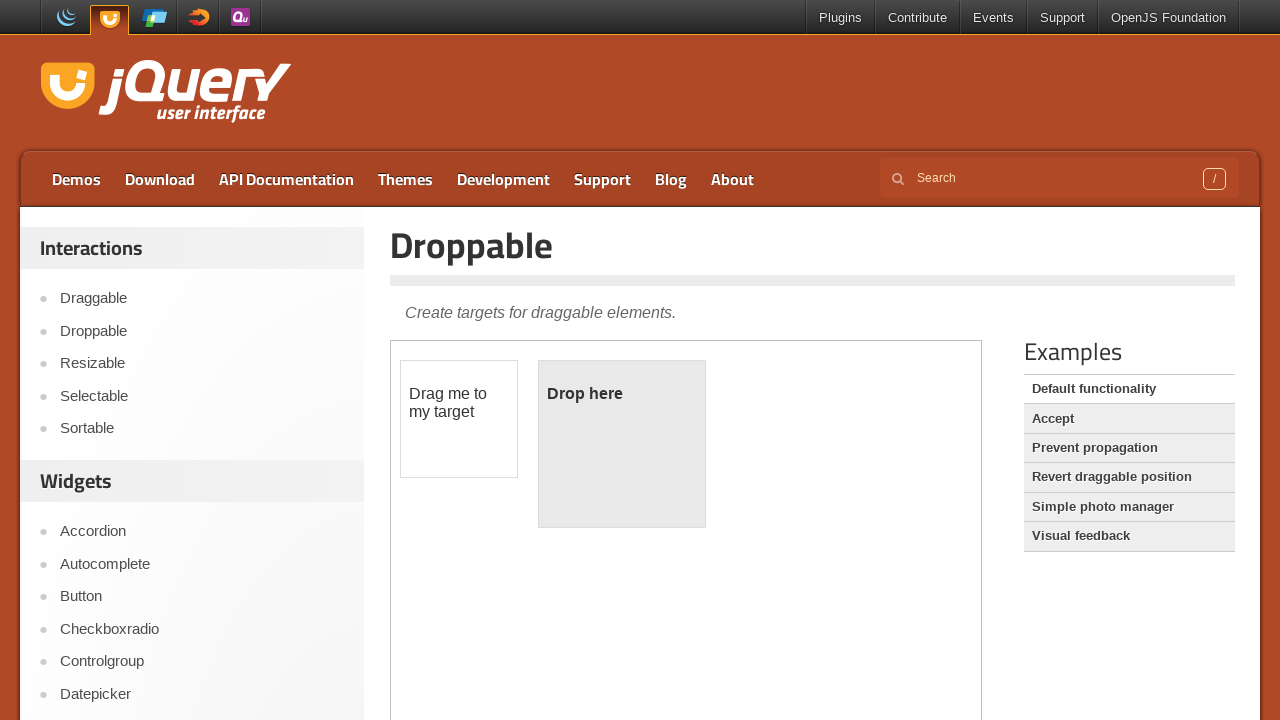

Dragged element to drop target at (622, 444)
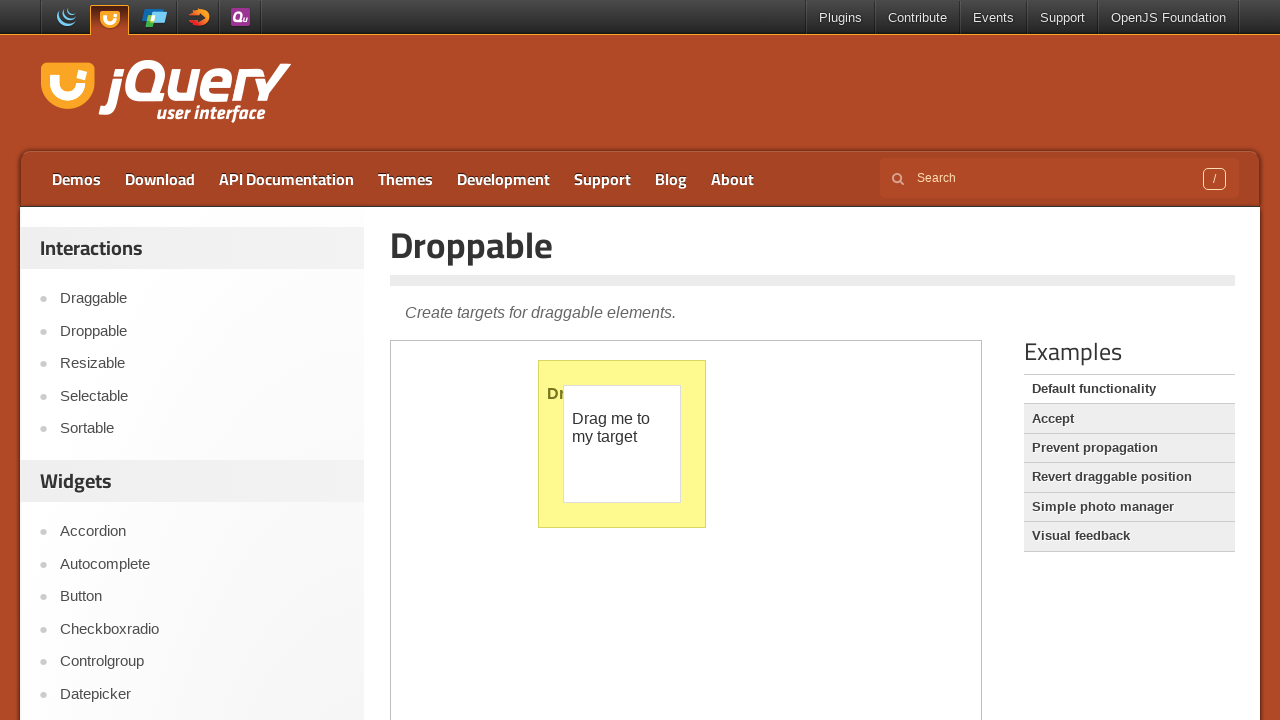

Verified drop target text changed to 'Dropped!'
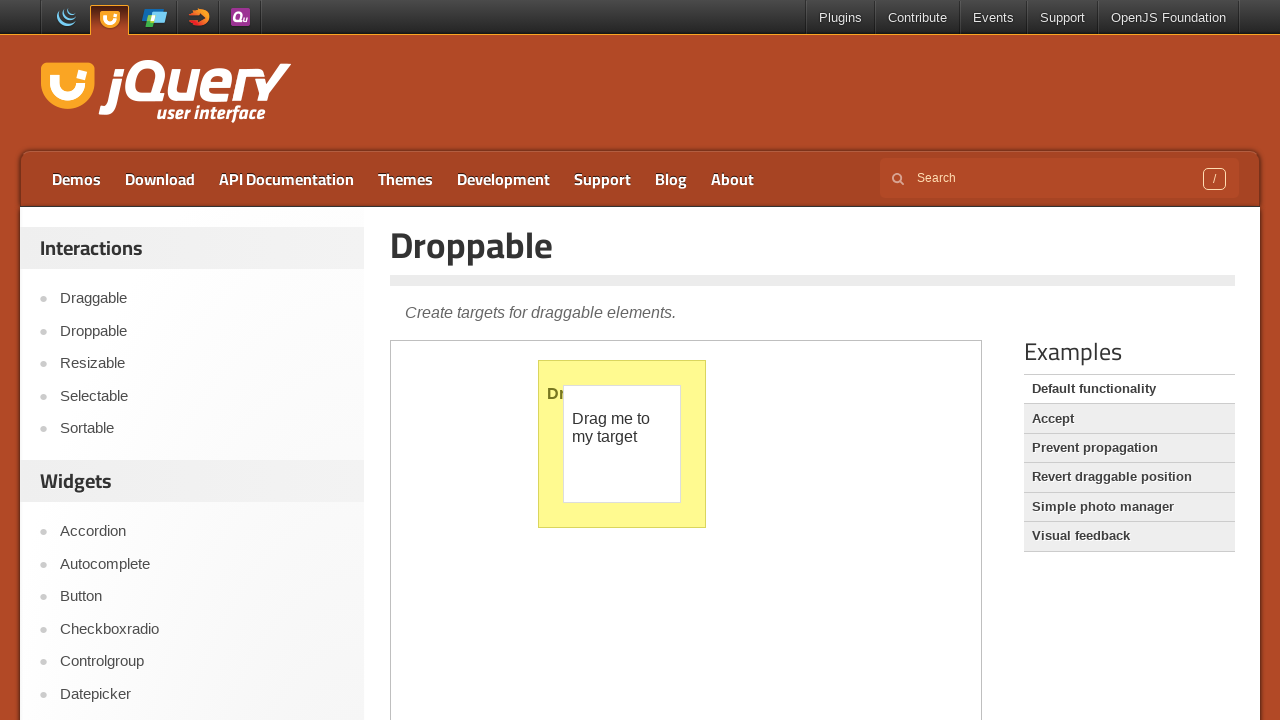

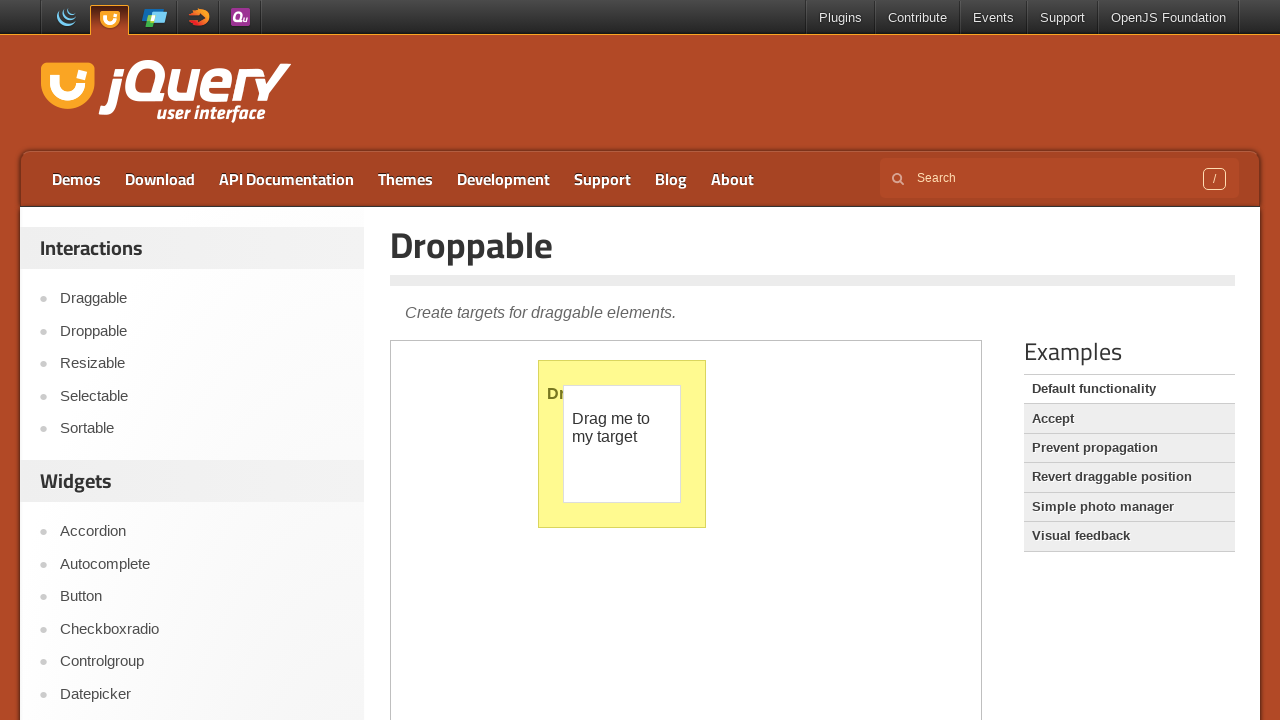